Tests drag and drop functionality by dragging a draggable element and dropping it onto a droppable target area within an iframe

Starting URL: https://jqueryui.com/droppable/

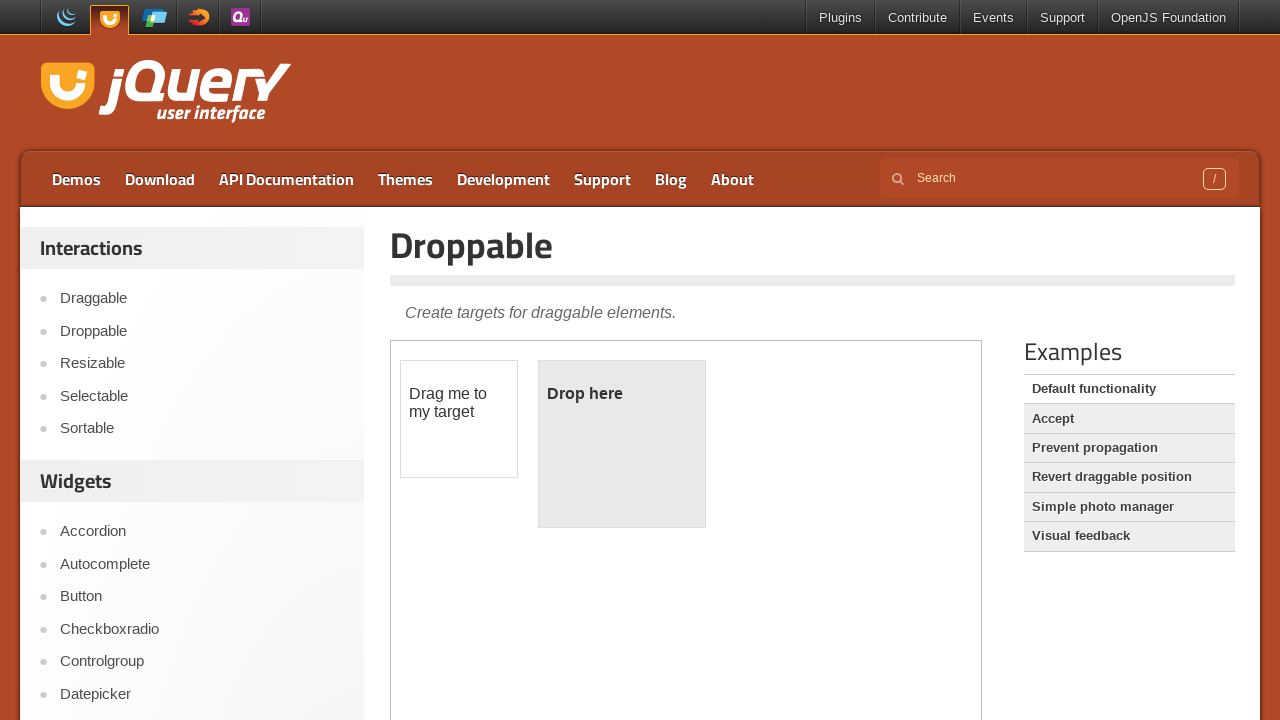

Located the demo iframe
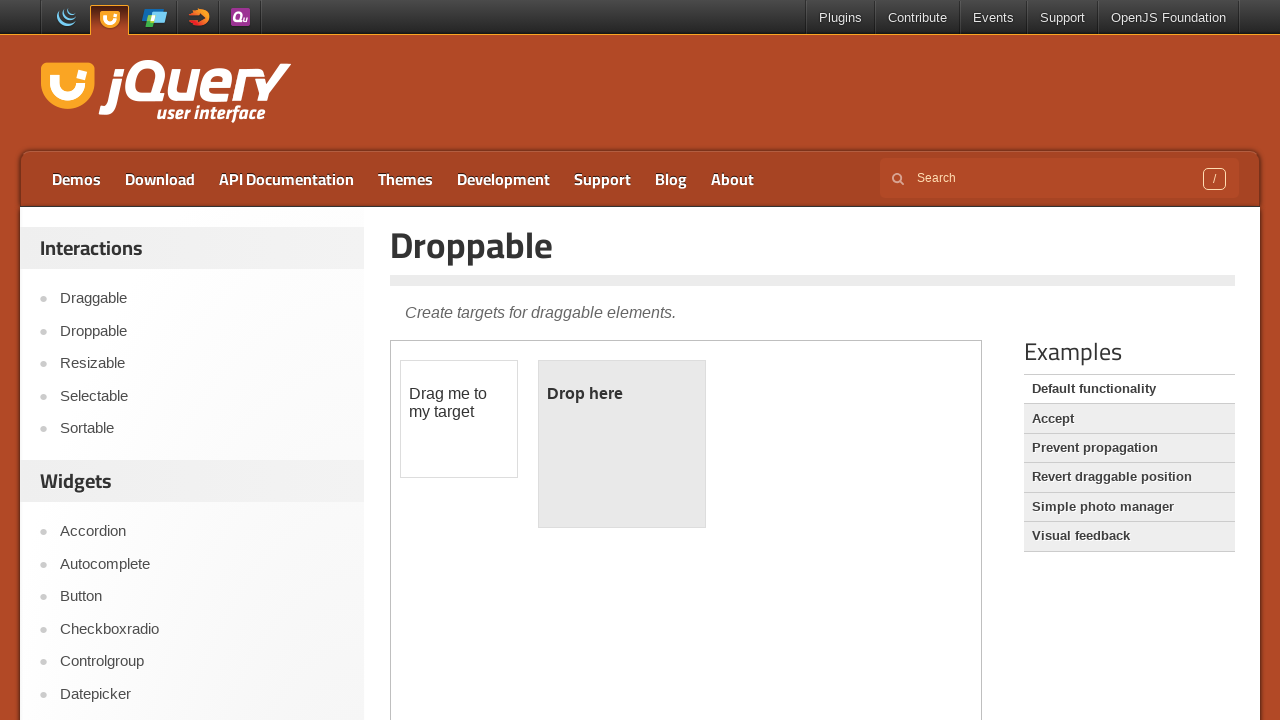

Located the draggable element
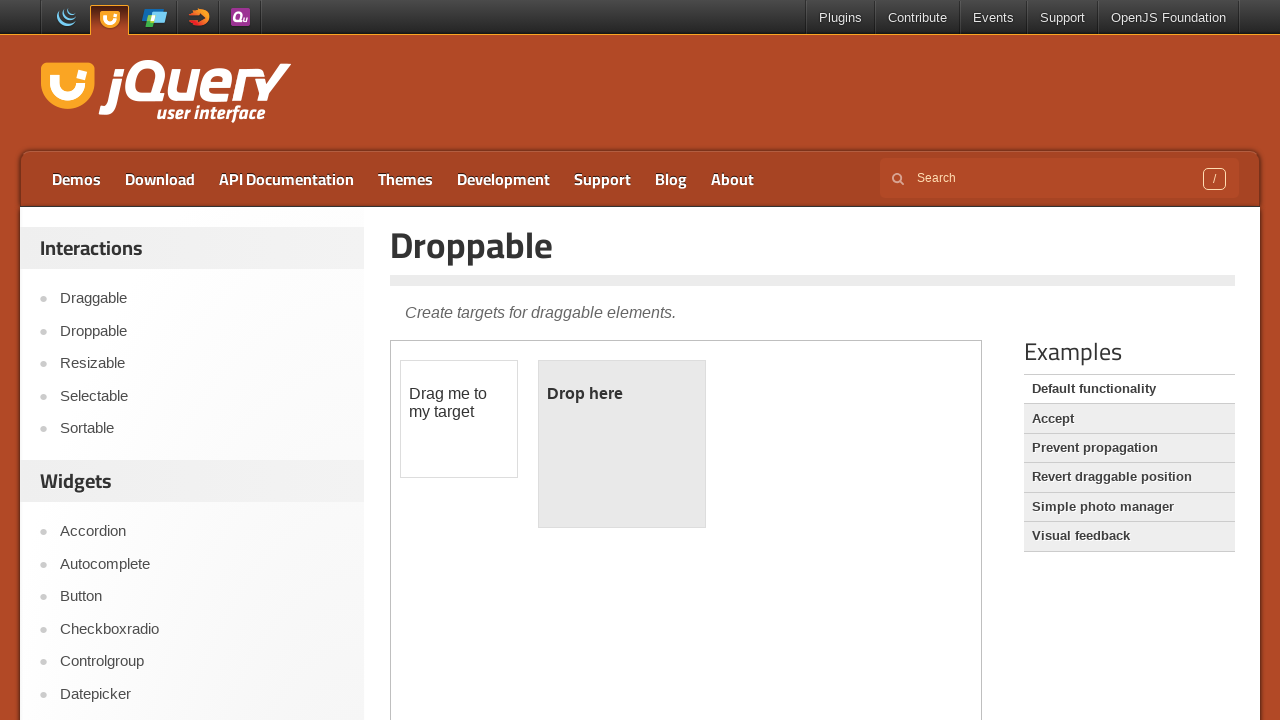

Located the droppable target element
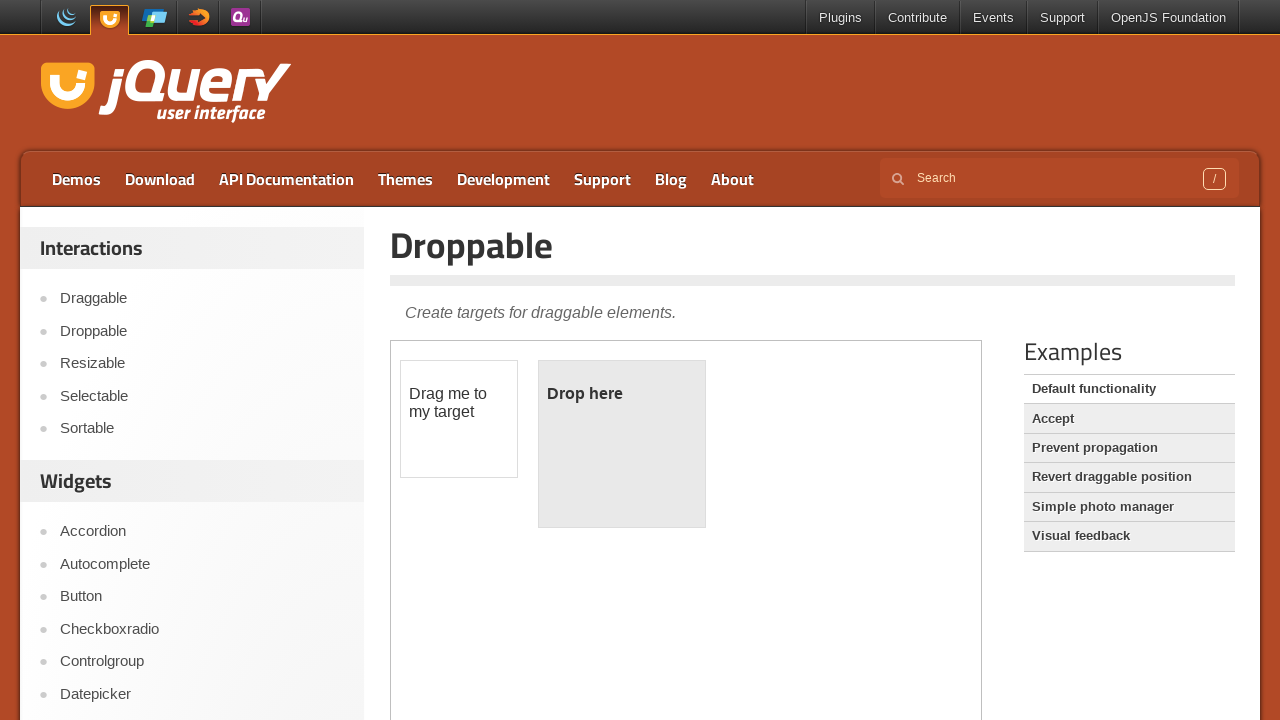

Dragged the draggable element and dropped it onto the droppable target at (622, 444)
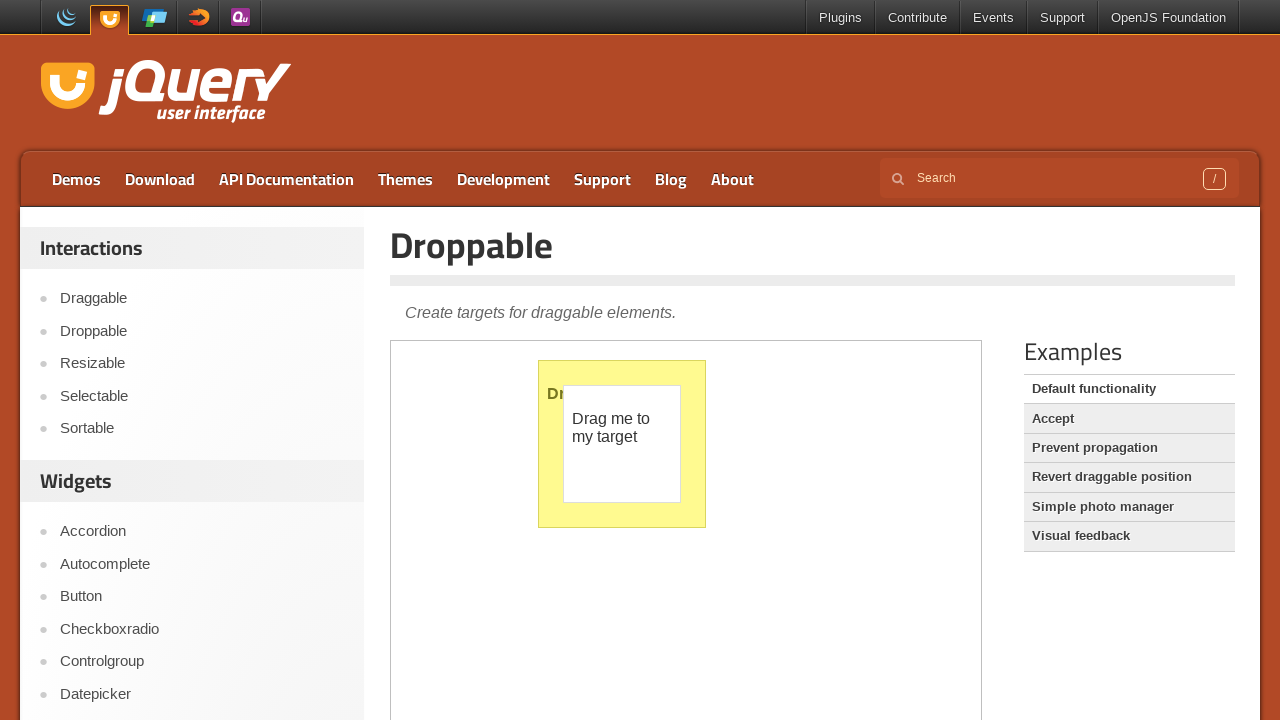

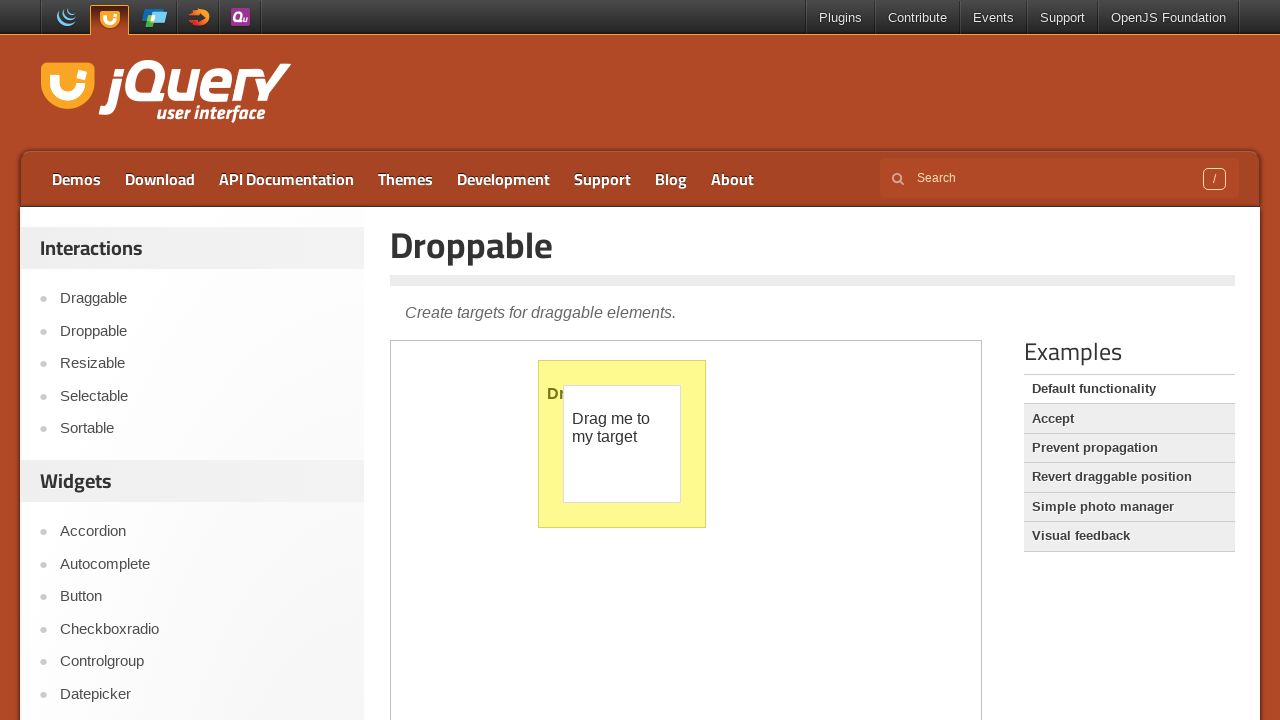